Navigates to Rahul Shetty Academy website and retrieves page title and URL information

Starting URL: https://rahulshettyacademy.com/

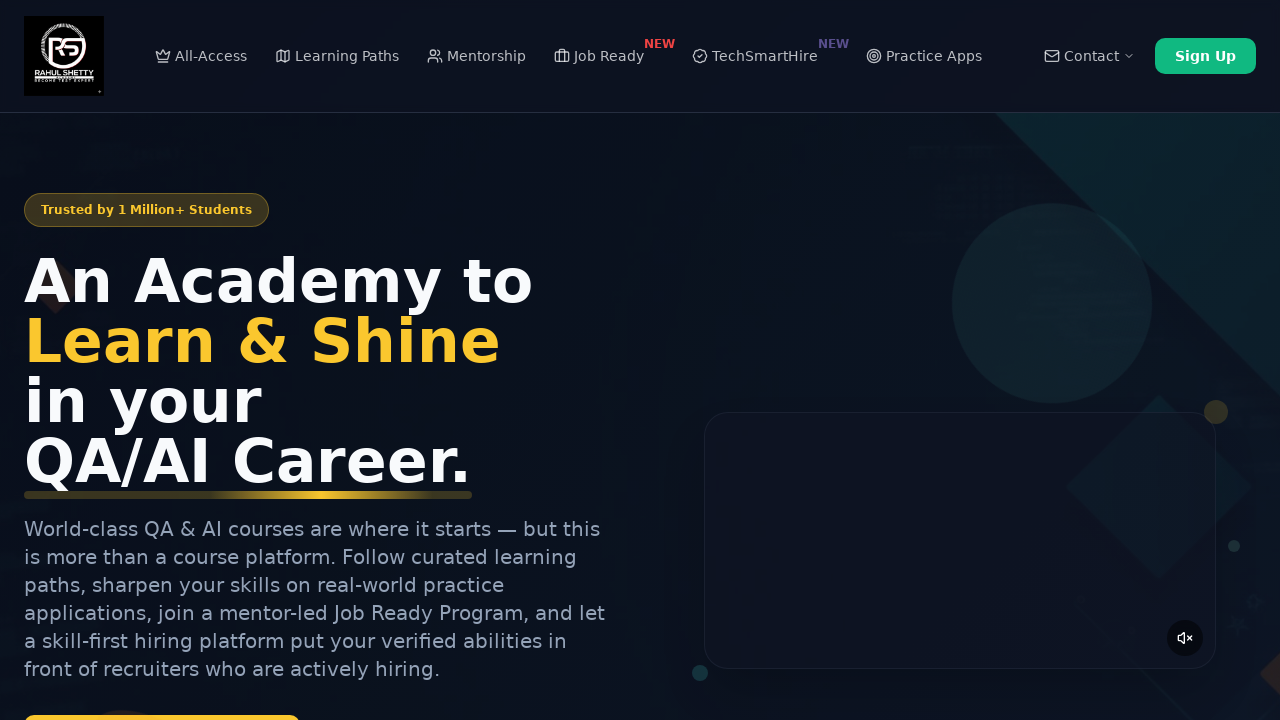

Retrieved page title from Rahul Shetty Academy website
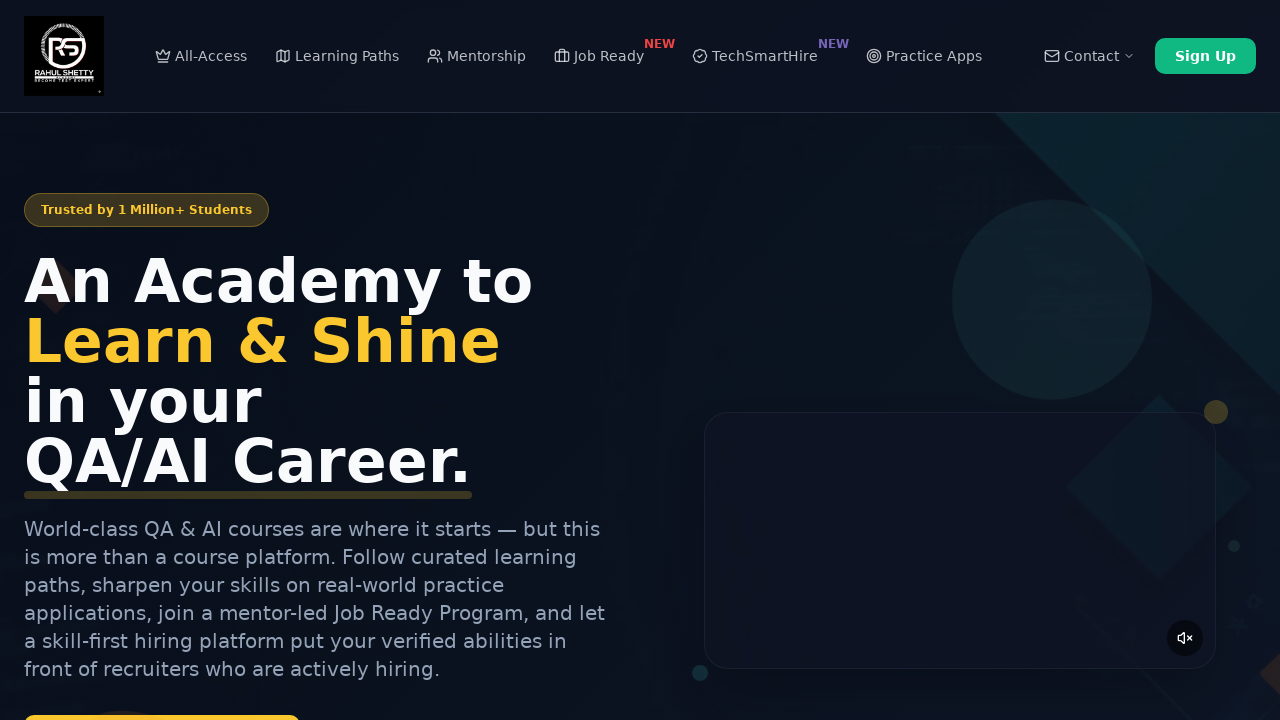

Retrieved current URL from page
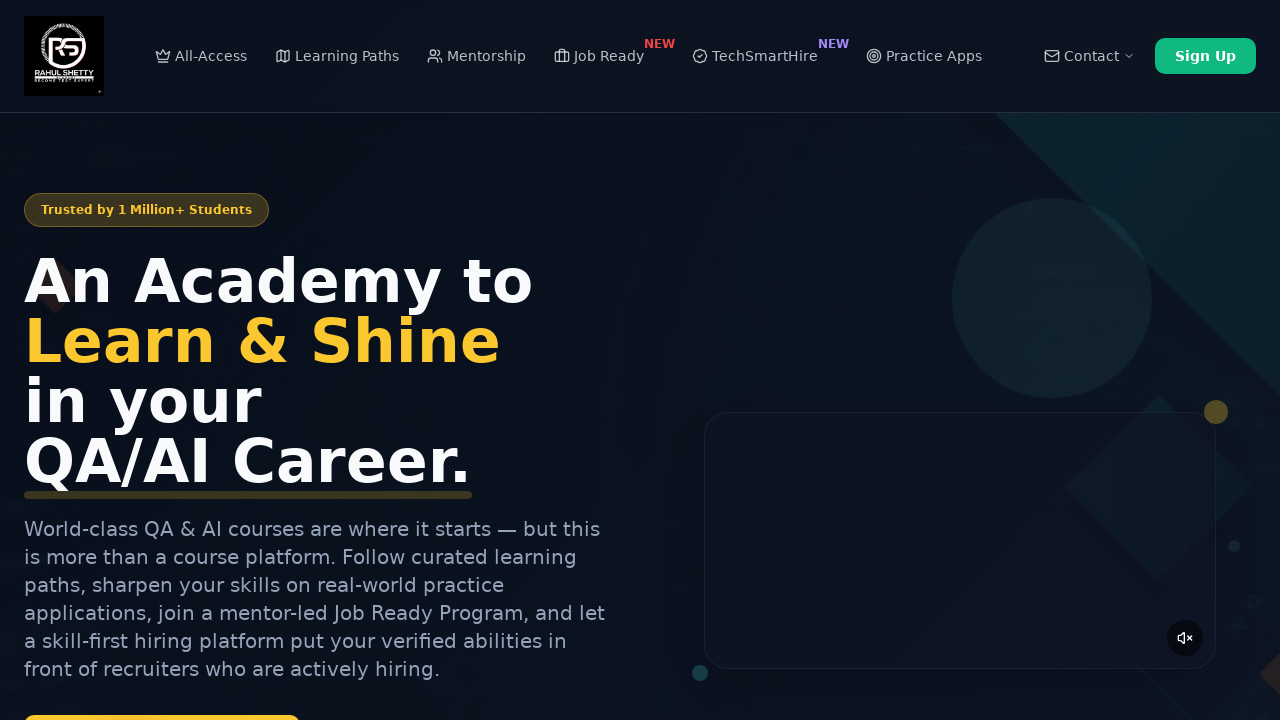

Printed page title: Rahul Shetty Academy | QA Automation, Playwright, AI Testing & Online Training
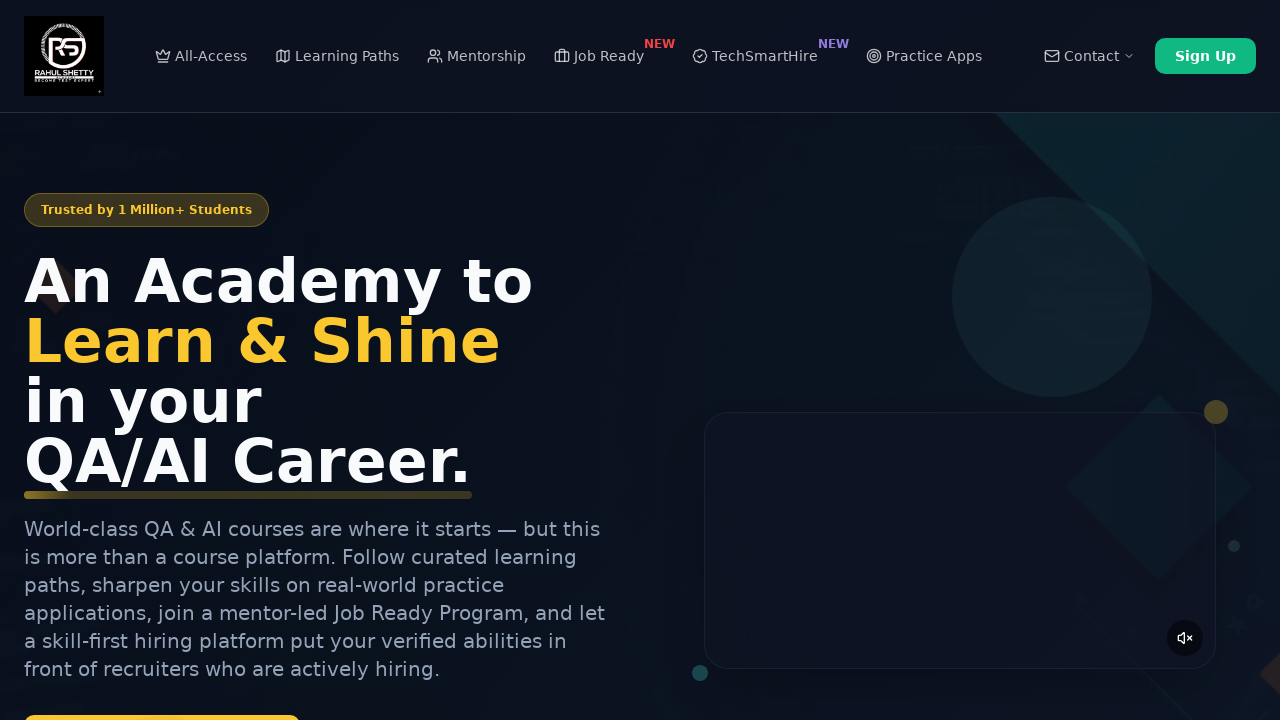

Printed current URL: https://rahulshettyacademy.com/
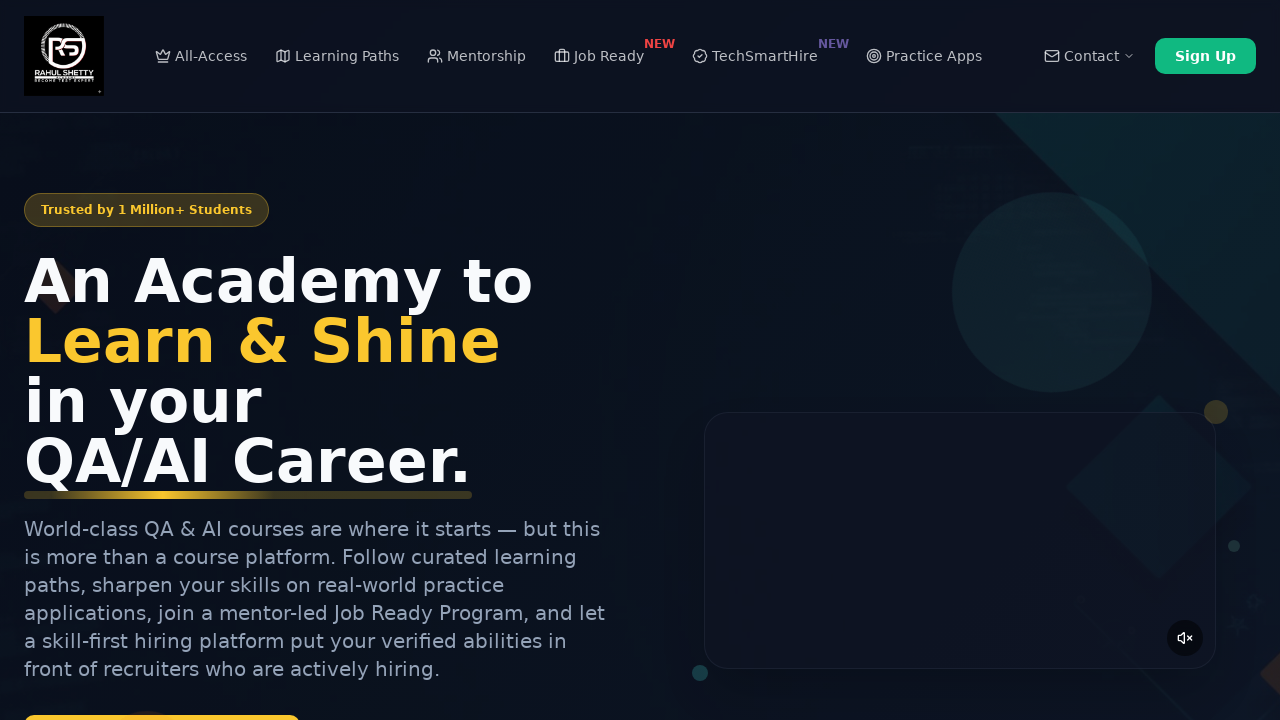

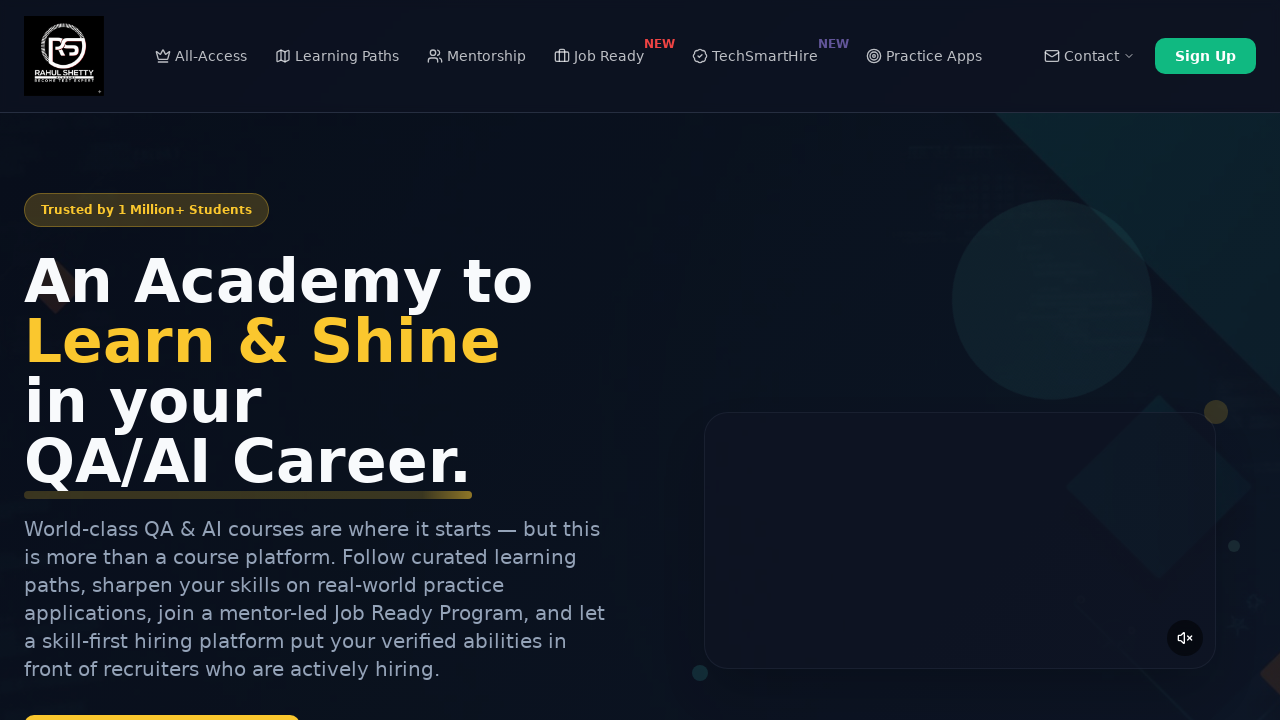